Tests window switching functionality by clicking a button that opens a new tab, switching to the new tab, and then switching back to the original window

Starting URL: https://formy-project.herokuapp.com/switch-window

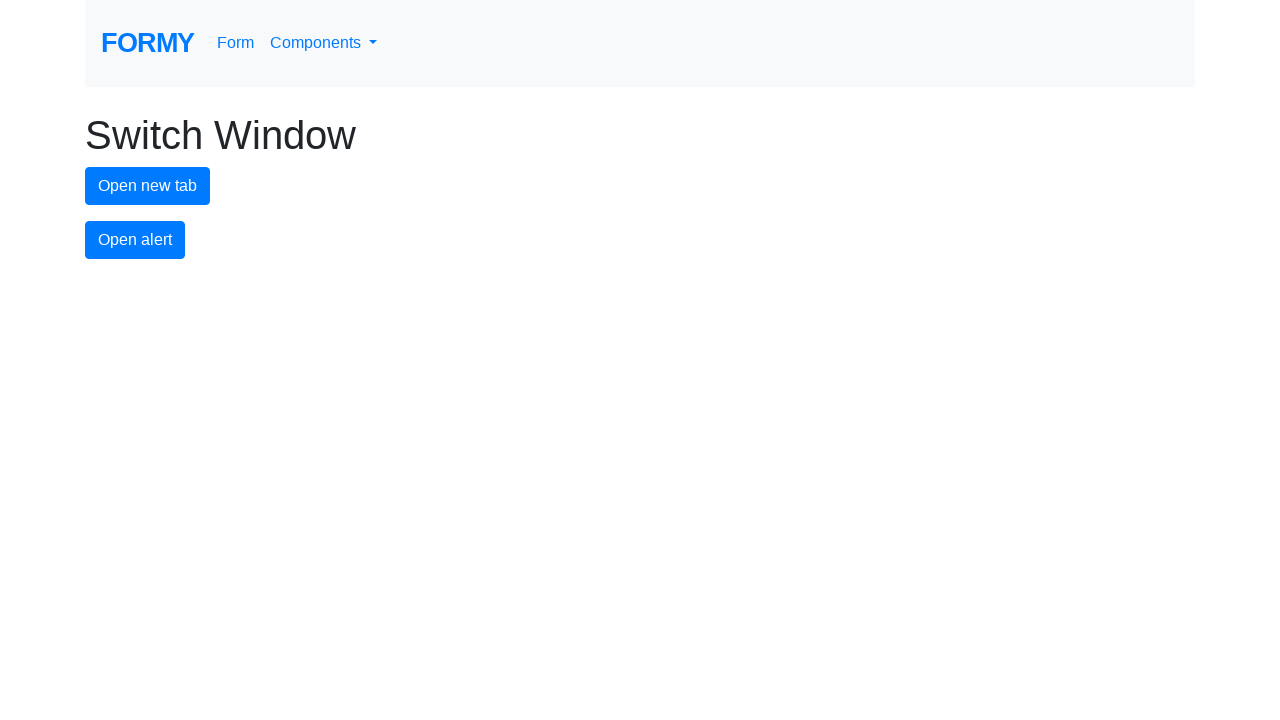

Clicked new tab button to open a new tab at (148, 186) on #new-tab-button
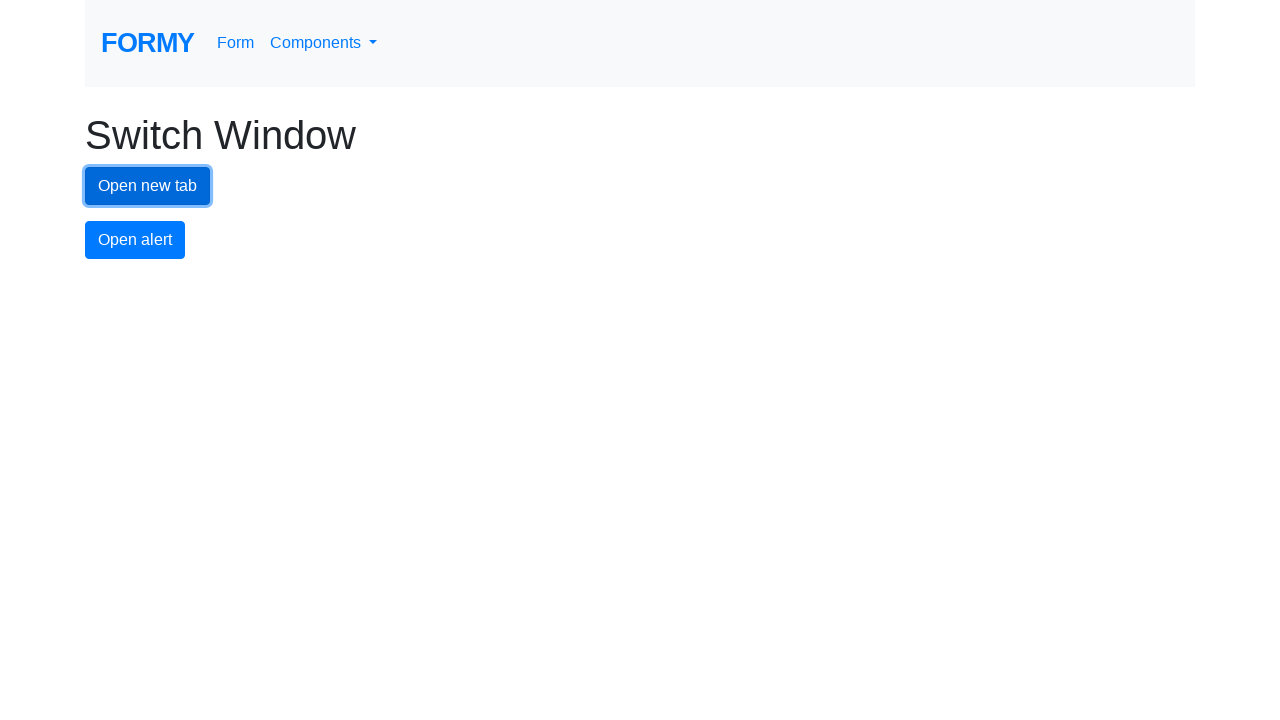

New tab opened and captured at (148, 186) on #new-tab-button
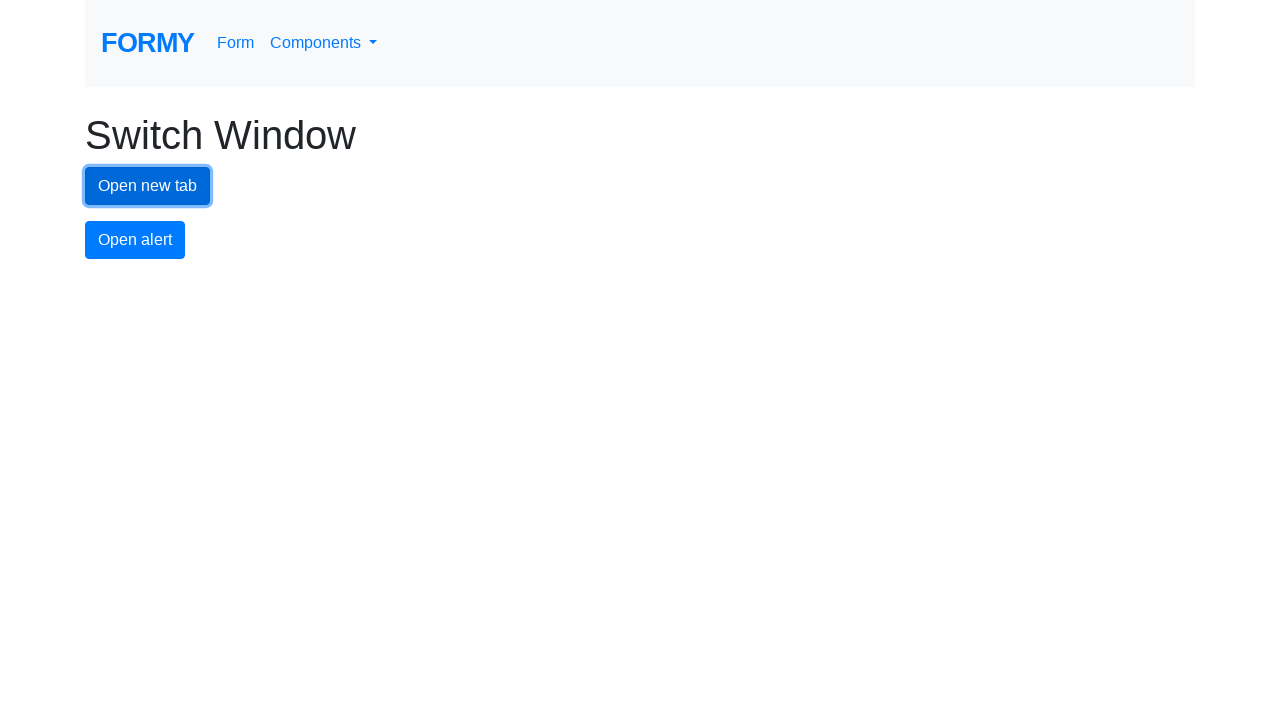

New tab page loaded completely
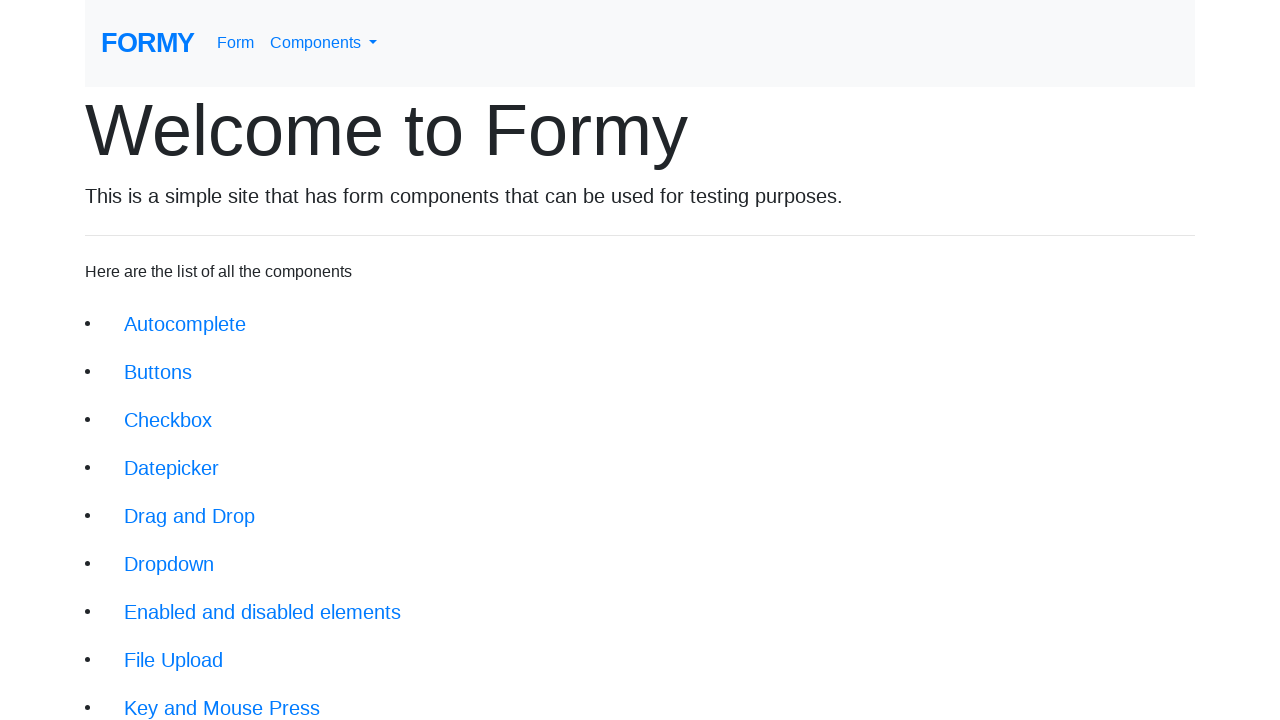

Switched back to original window by bringing it to front
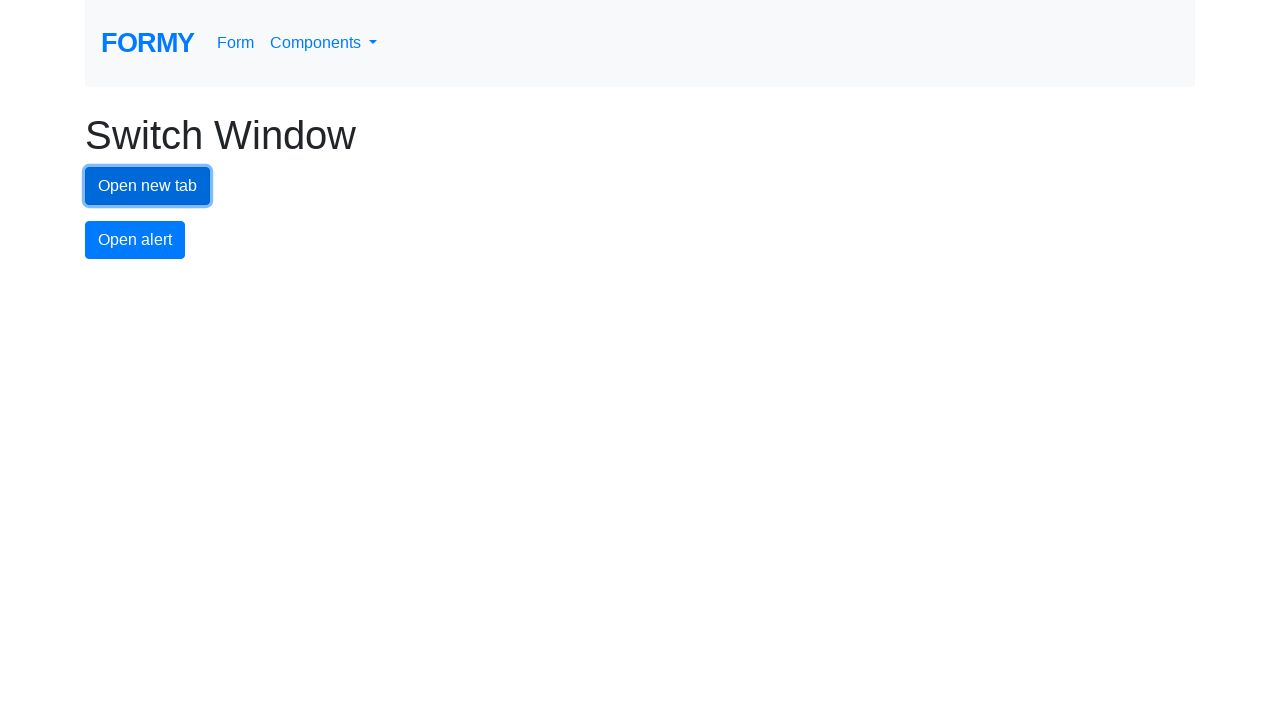

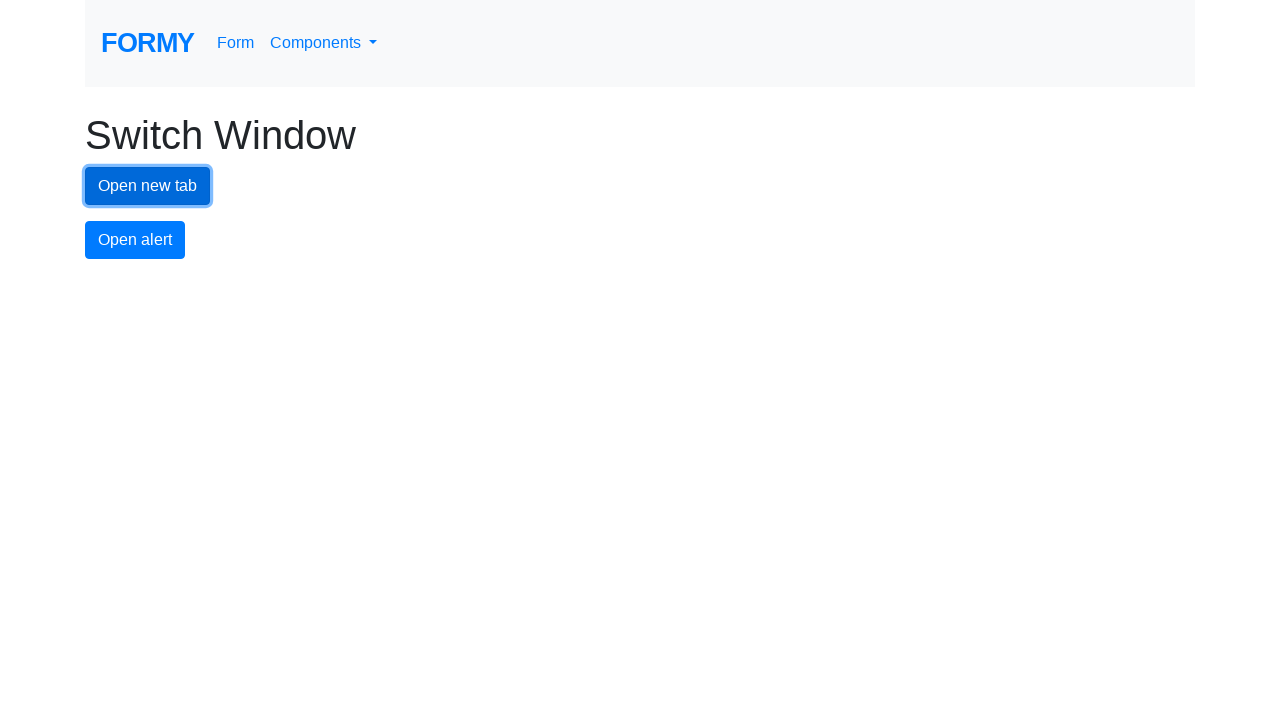